Tests the Playwright documentation site by clicking the "Get started" link and verifying the Installation heading is visible.

Starting URL: https://playwright.dev/

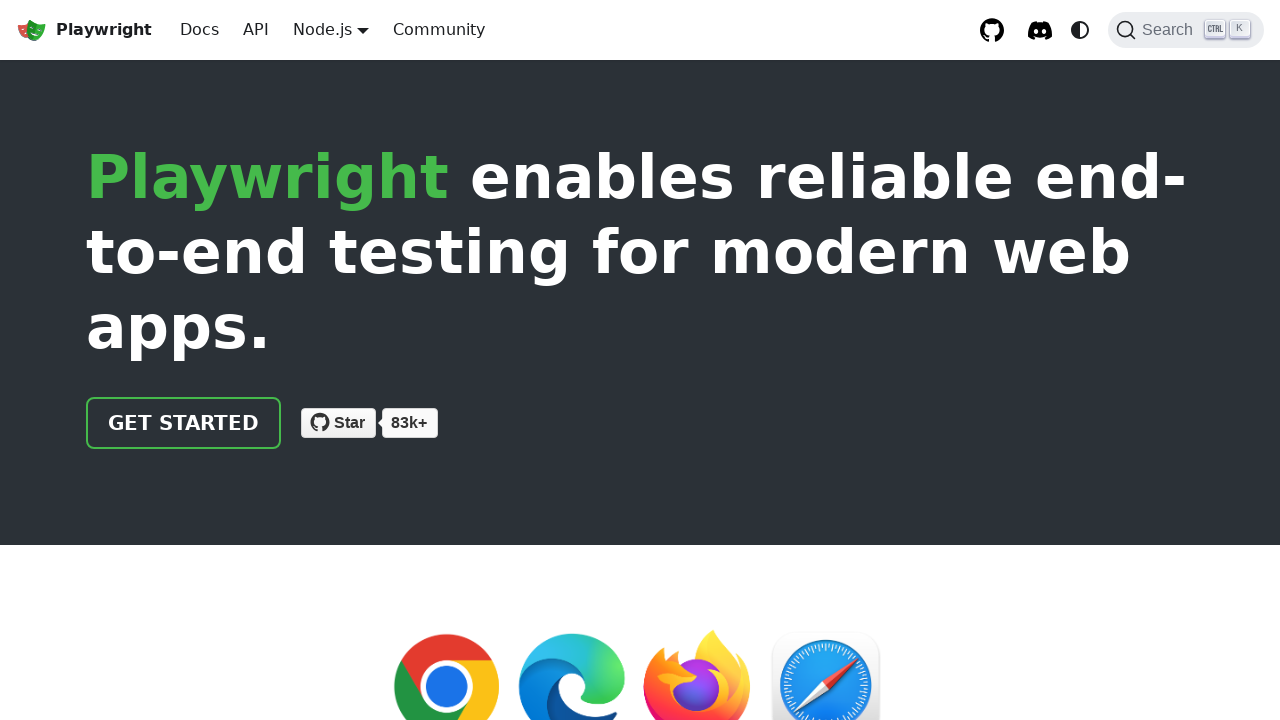

Clicked 'Get started' link on Playwright documentation site at (184, 423) on internal:role=link[name="Get started"i]
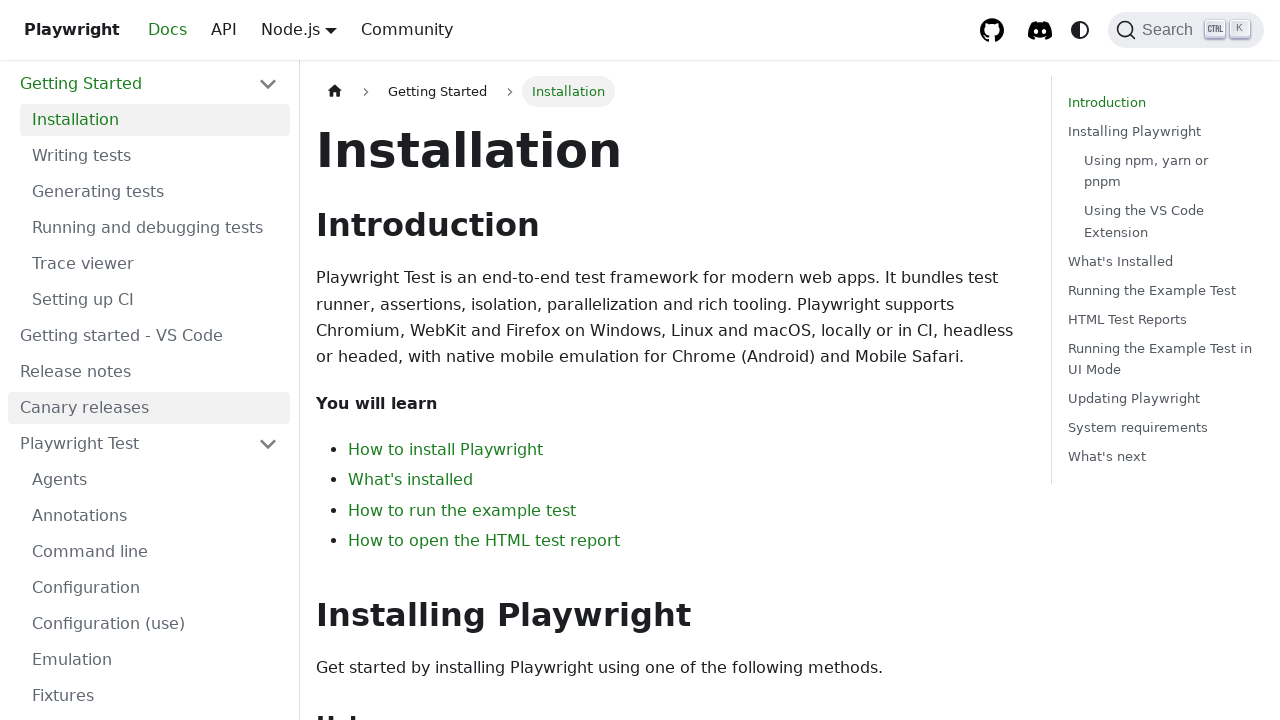

Installation heading is visible on the page
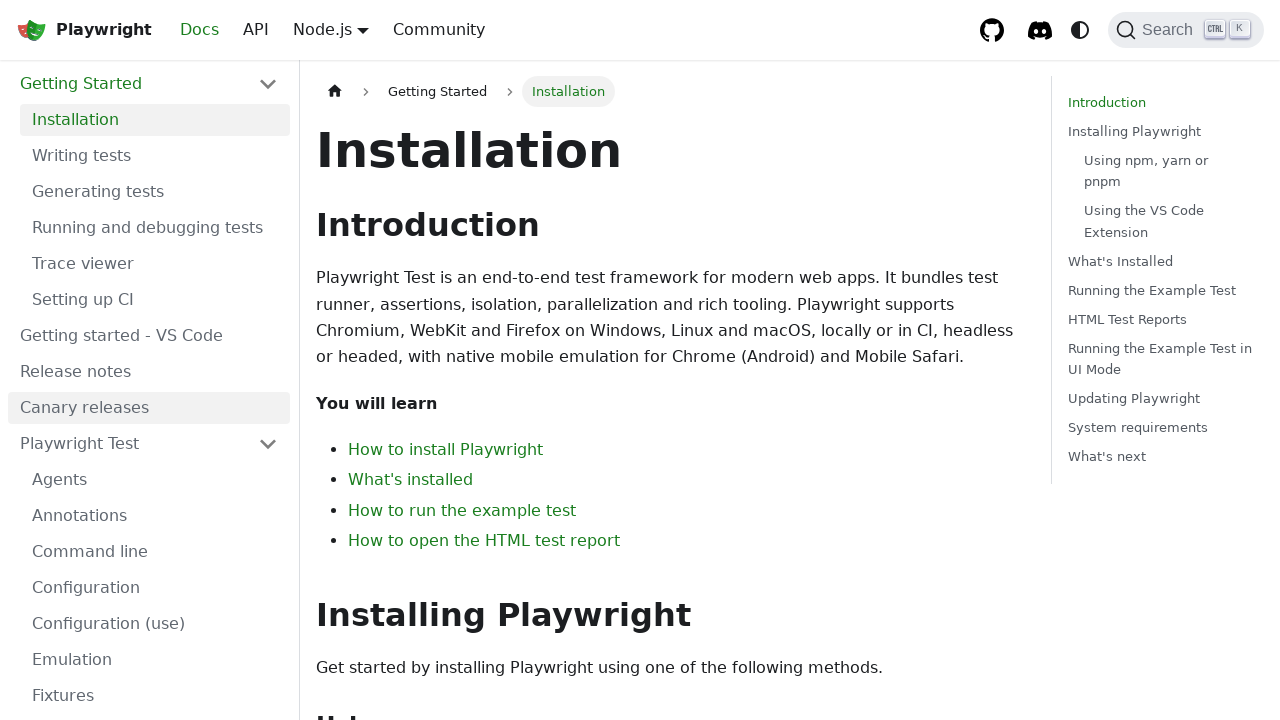

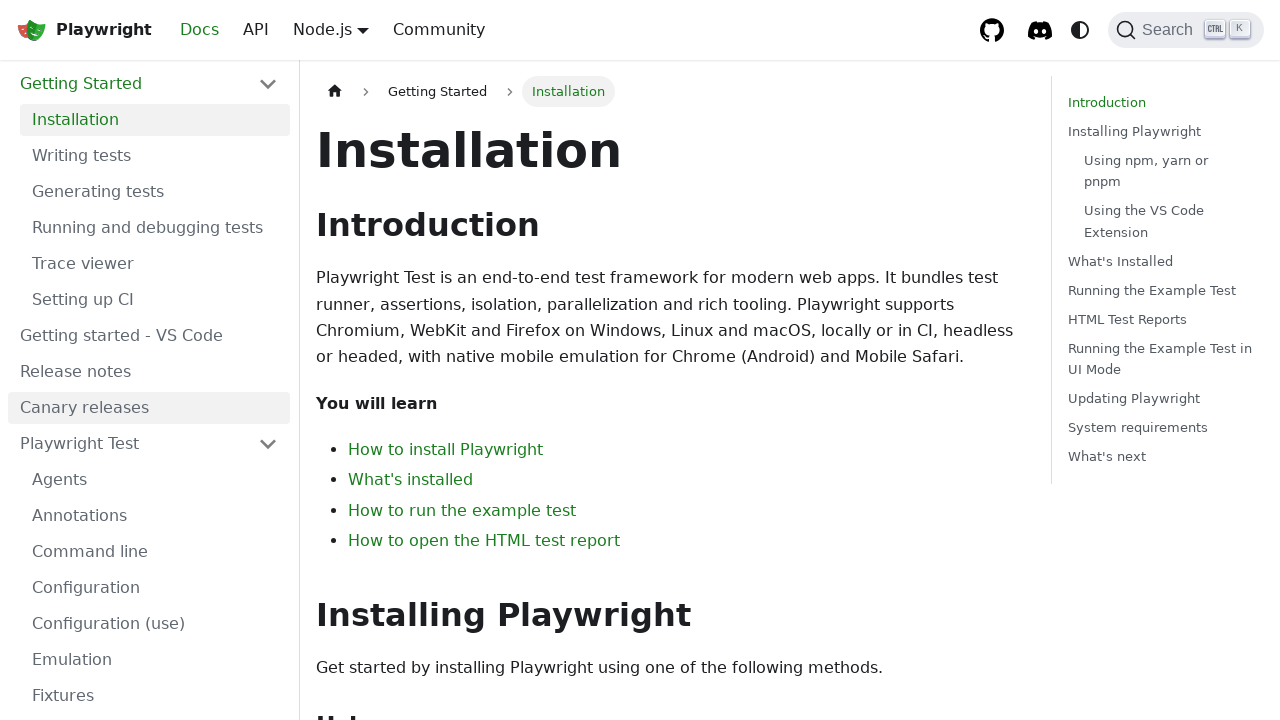